Navigates to multiple book pages on books.toscrape.com and verifies that the book titles are displayed correctly on each page

Starting URL: https://books.toscrape.com/catalogue/set-me-free_988/index.html

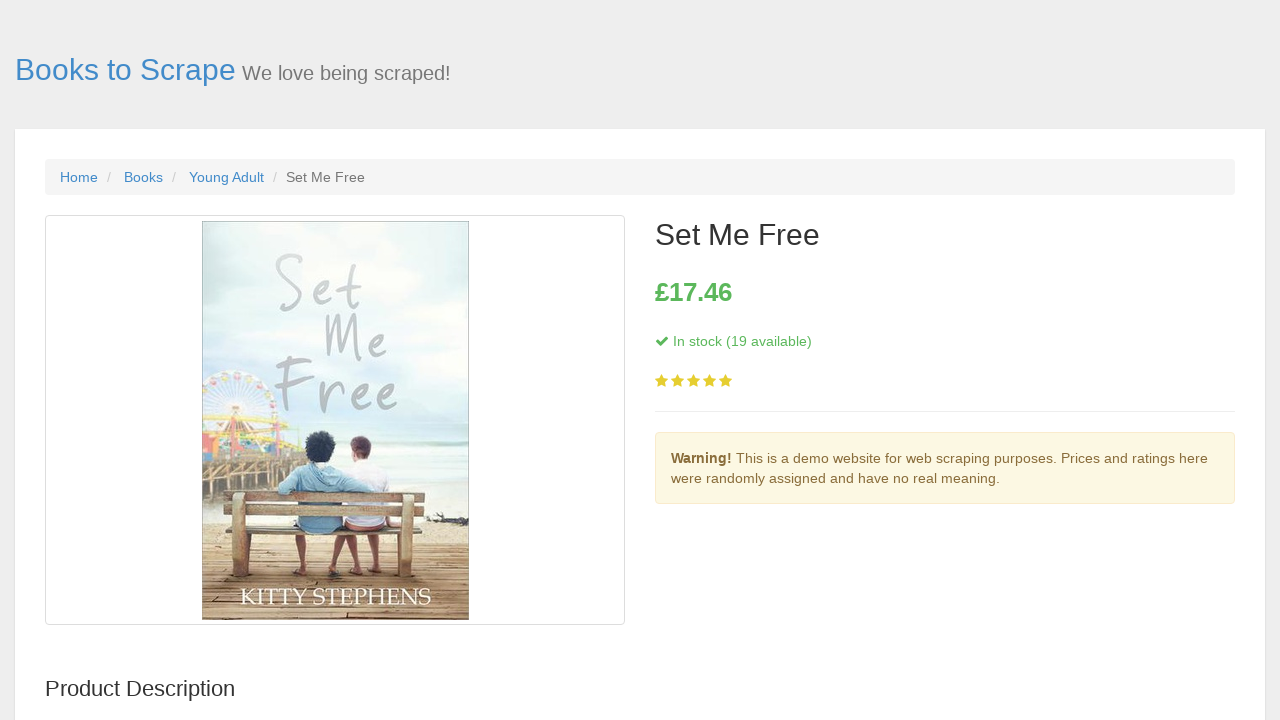

Navigated to Set Me Free book page
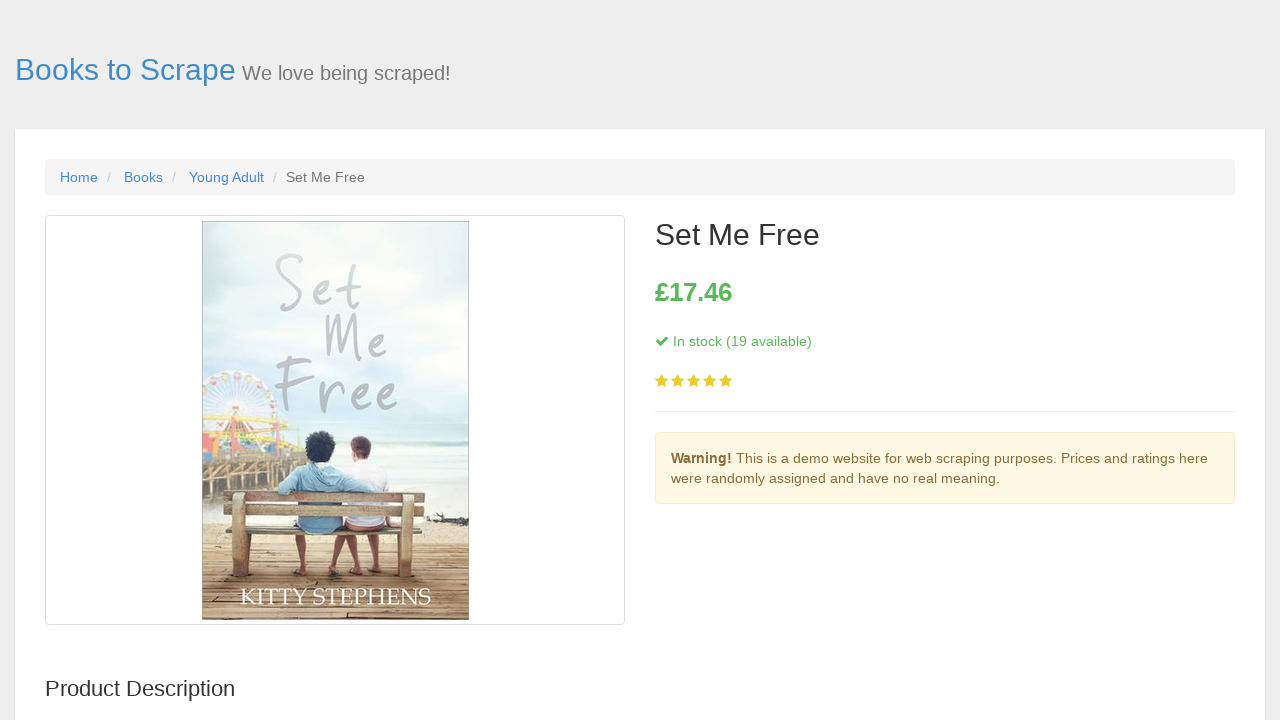

Book title element loaded on Set Me Free page
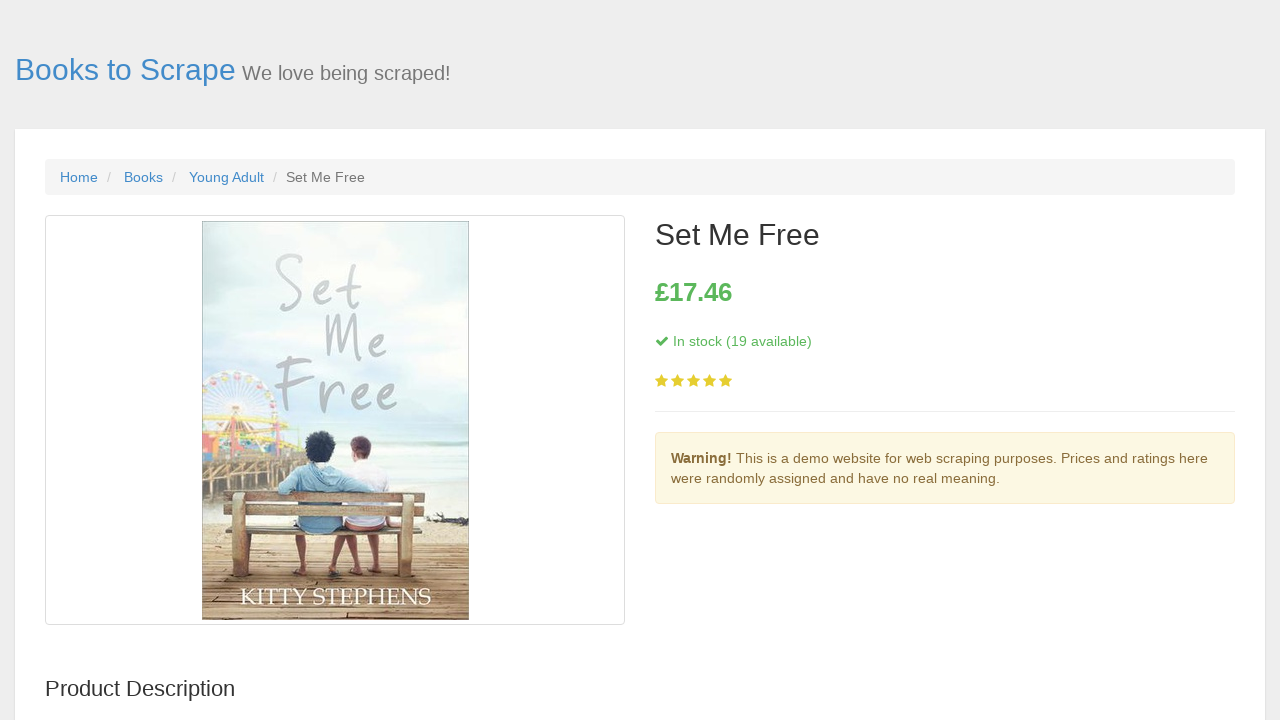

Navigated to A Light in the Attic book page
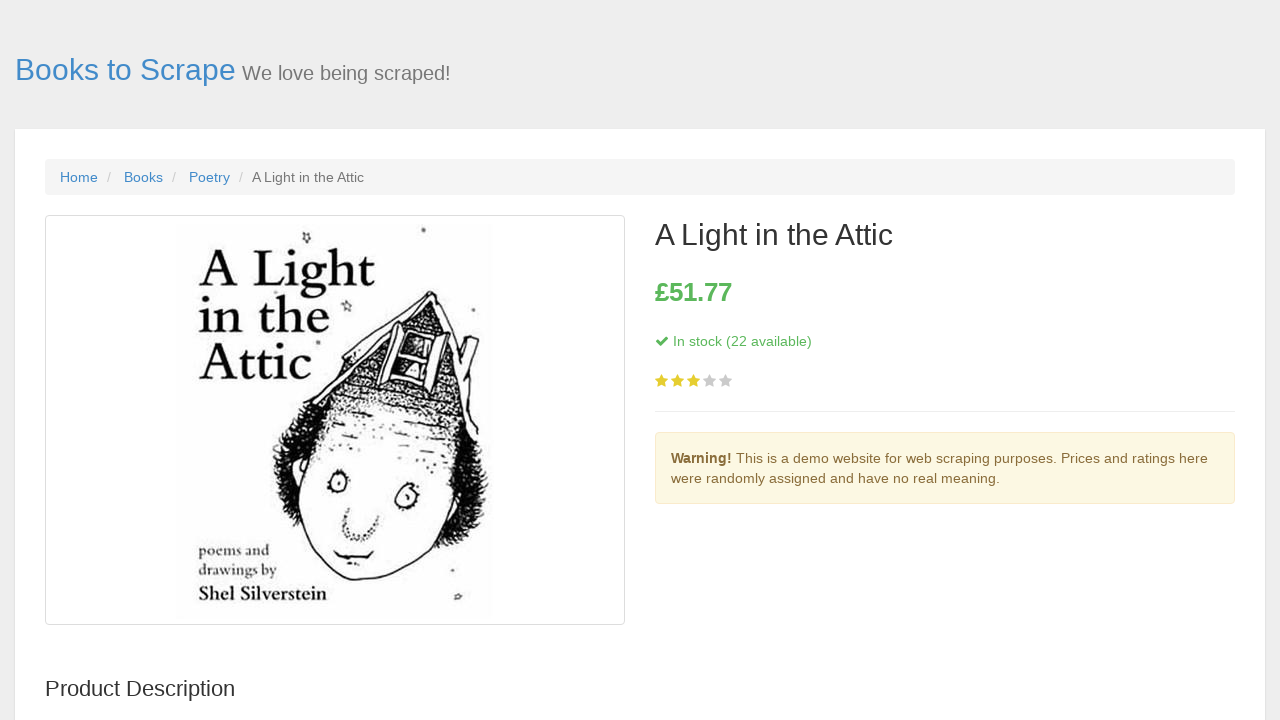

Book title element loaded on A Light in the Attic page
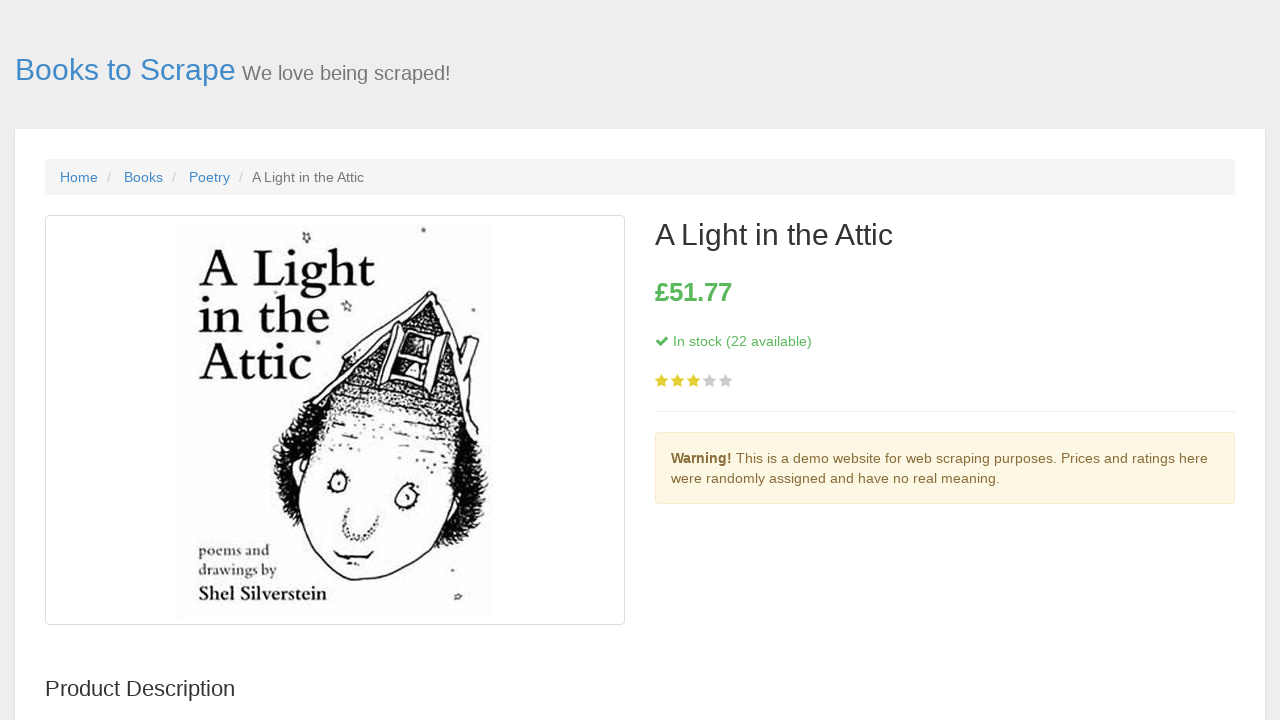

Navigated to Soumission book page
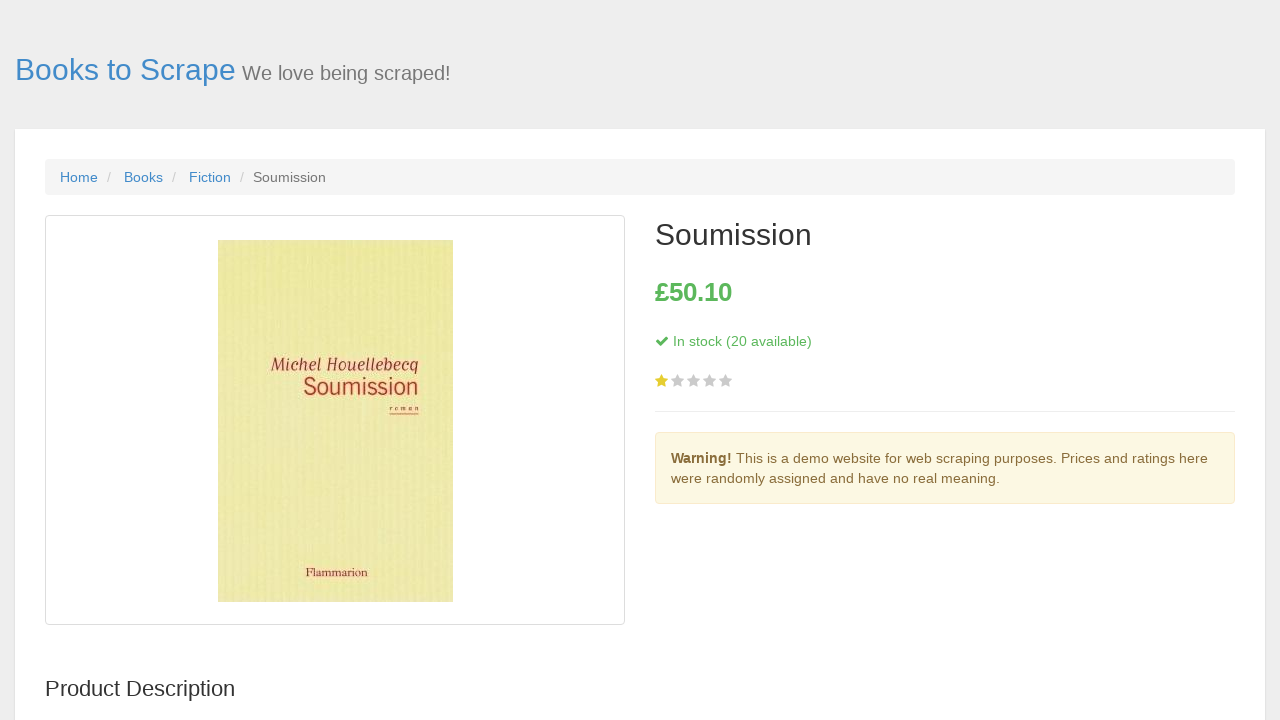

Book title element loaded on Soumission page
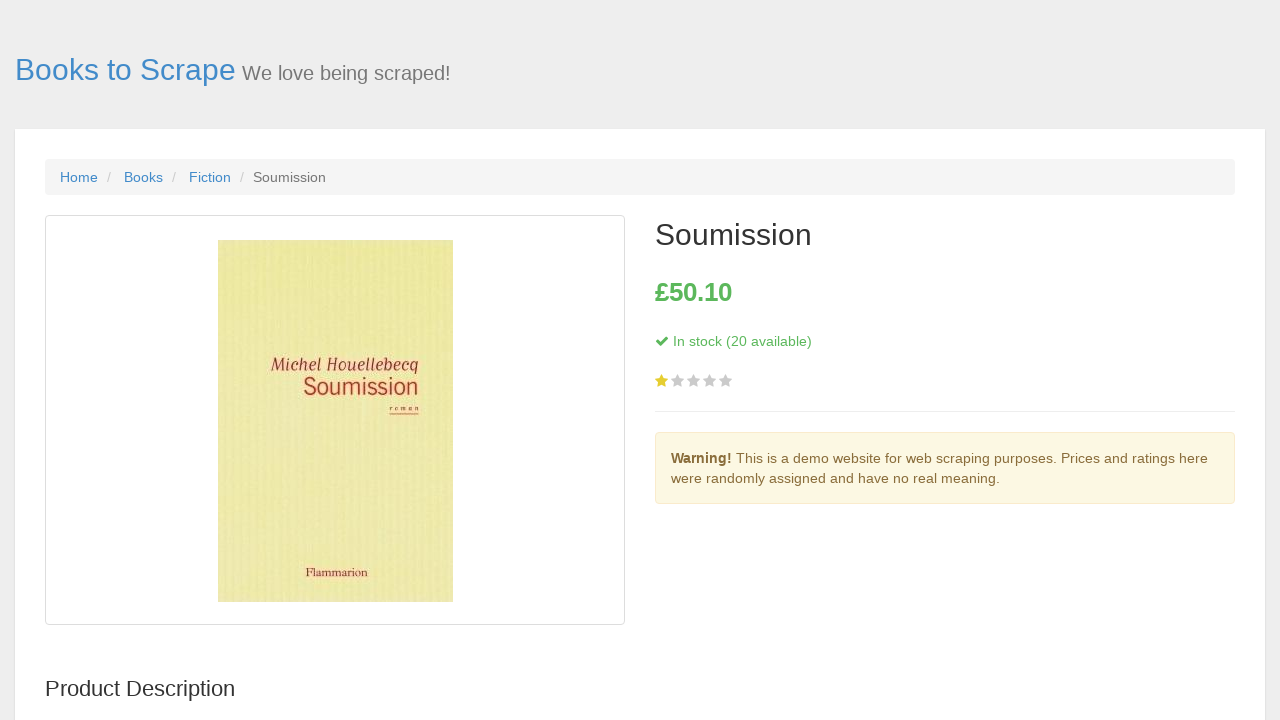

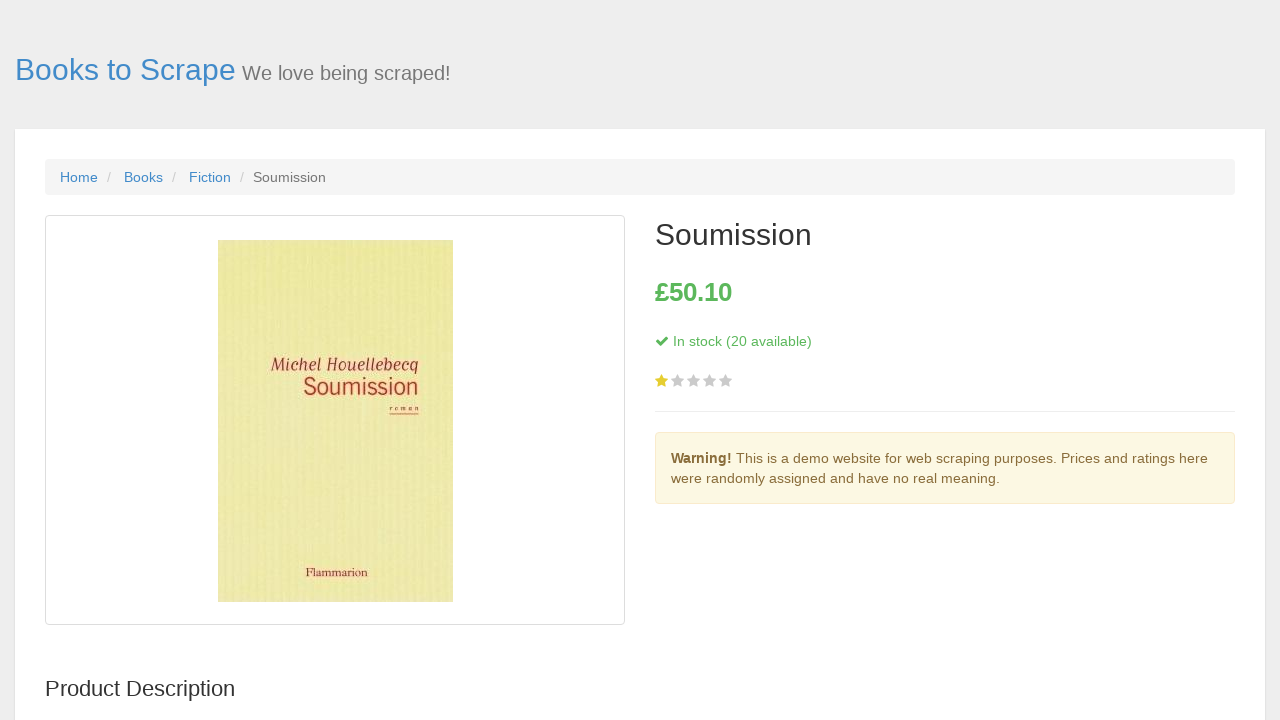